Tests drag and drop functionality on the jQuery UI droppable demo page by switching to an iframe and dragging an element onto a target

Starting URL: https://jqueryui.com/droppable/

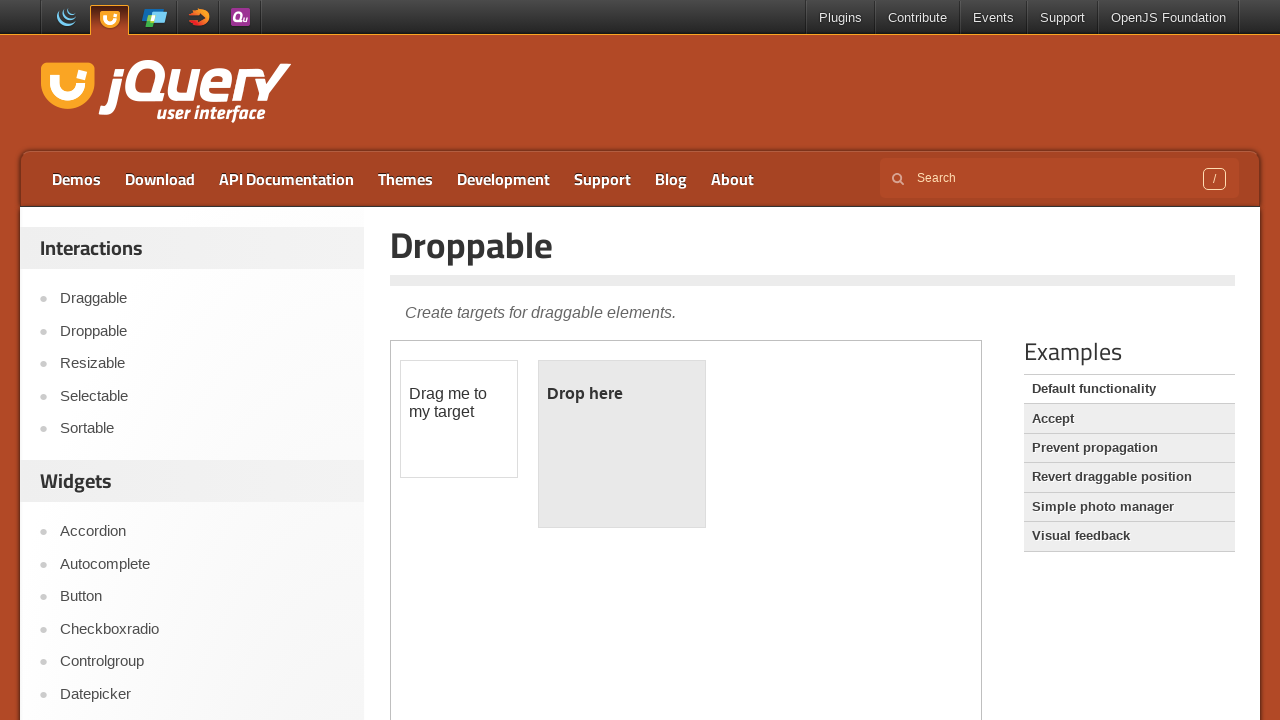

Navigated to jQuery UI droppable demo page
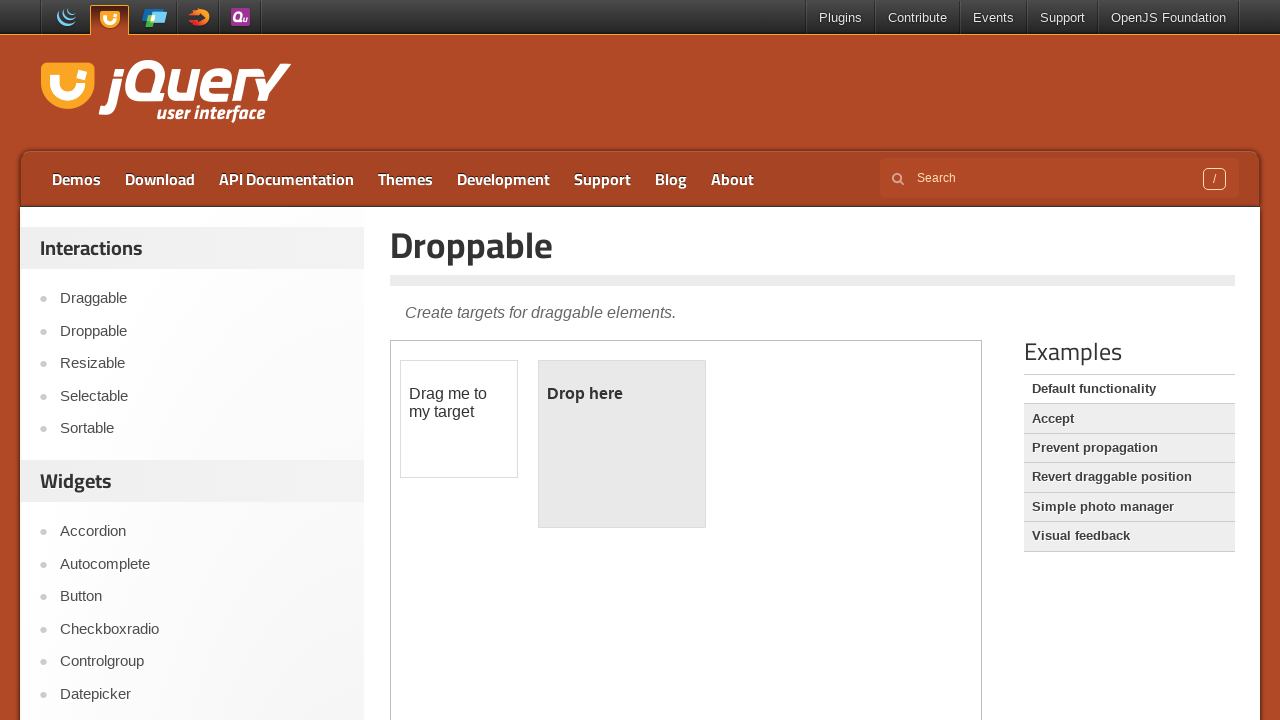

Located the demo iframe
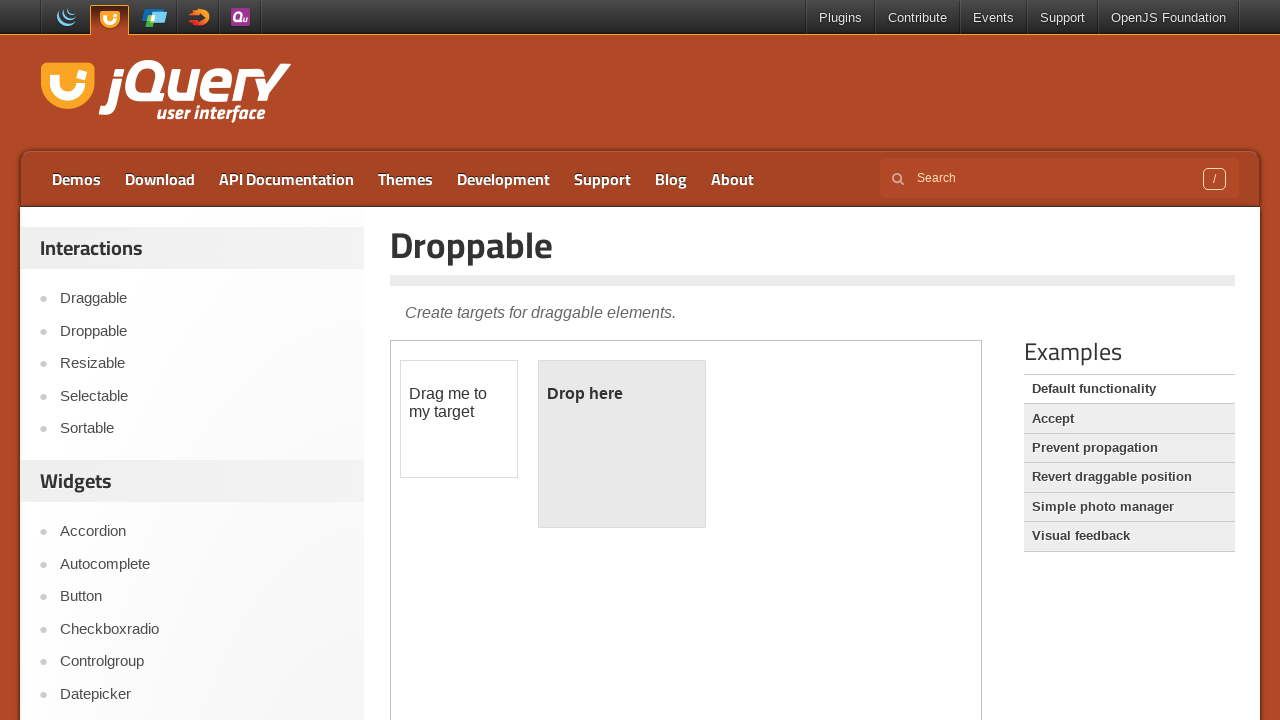

Located draggable element within iframe
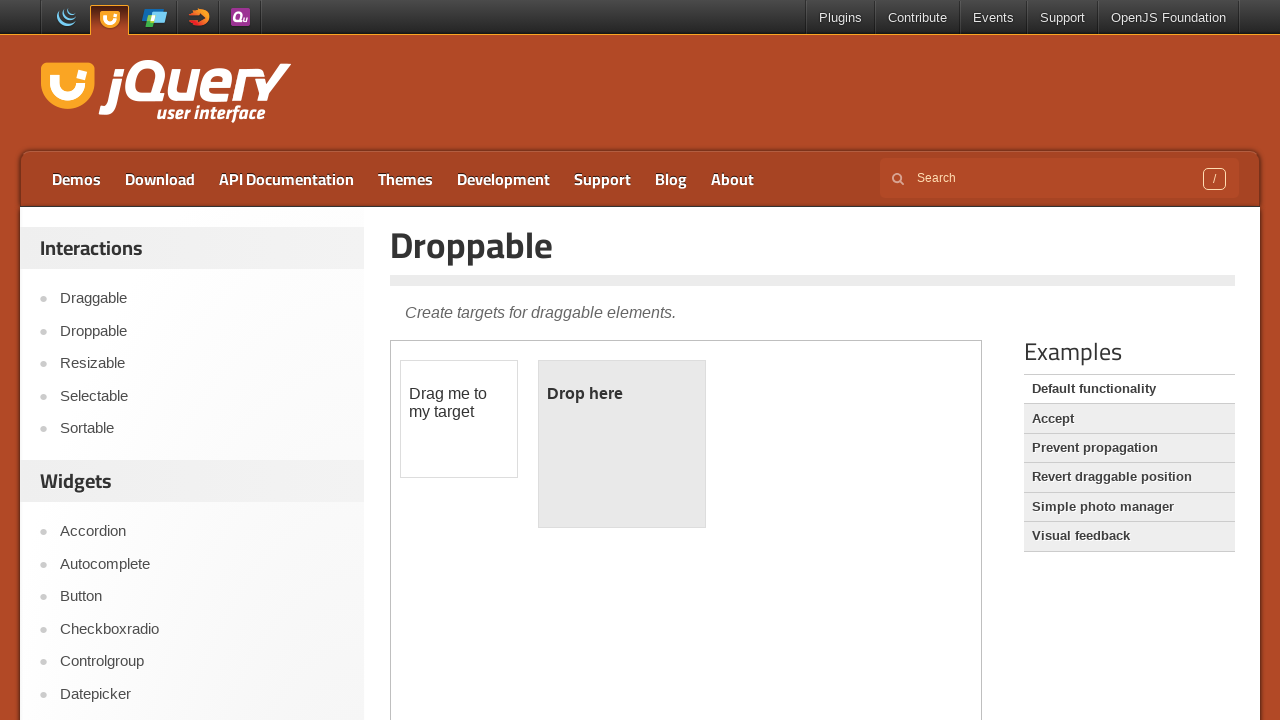

Located droppable target element within iframe
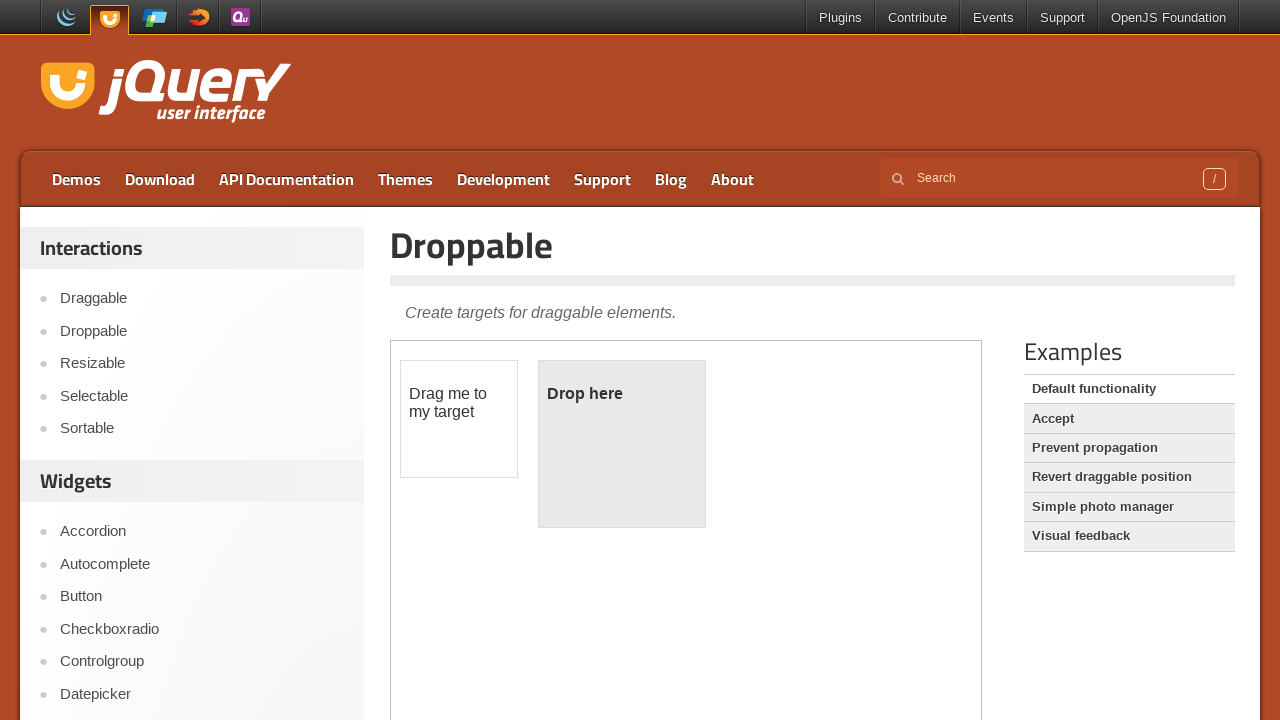

Dragged draggable element onto droppable target at (622, 444)
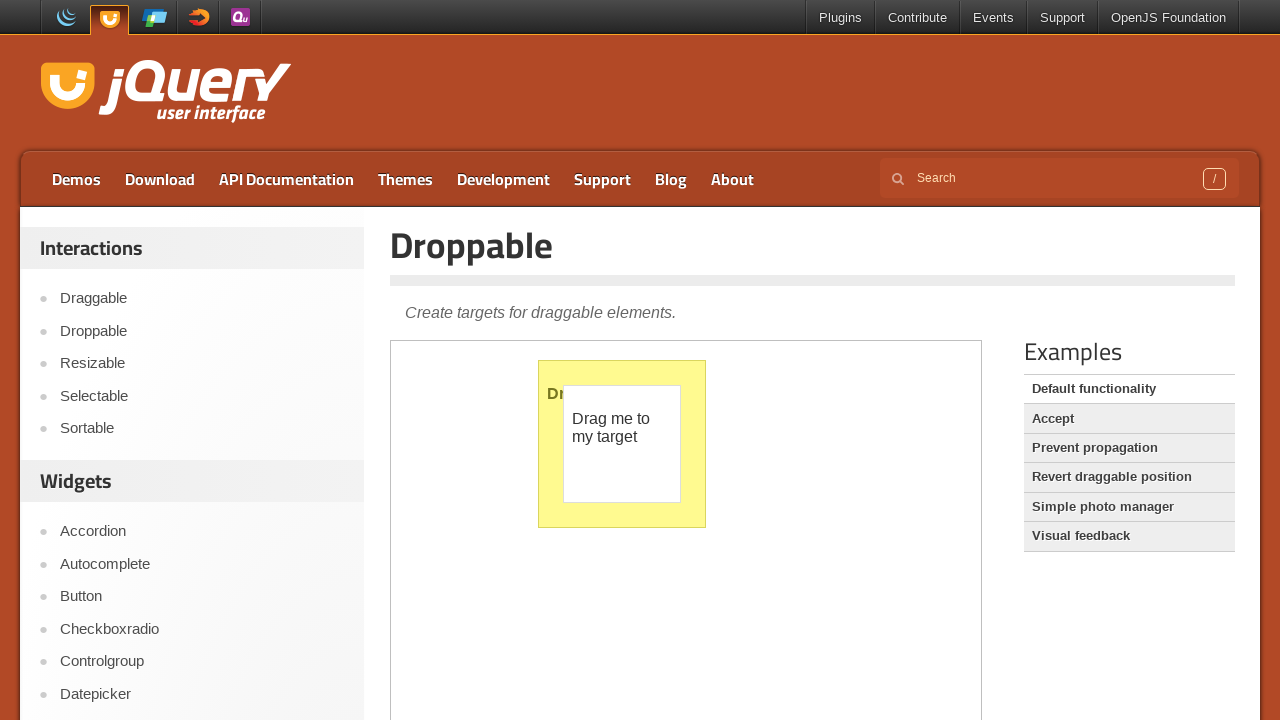

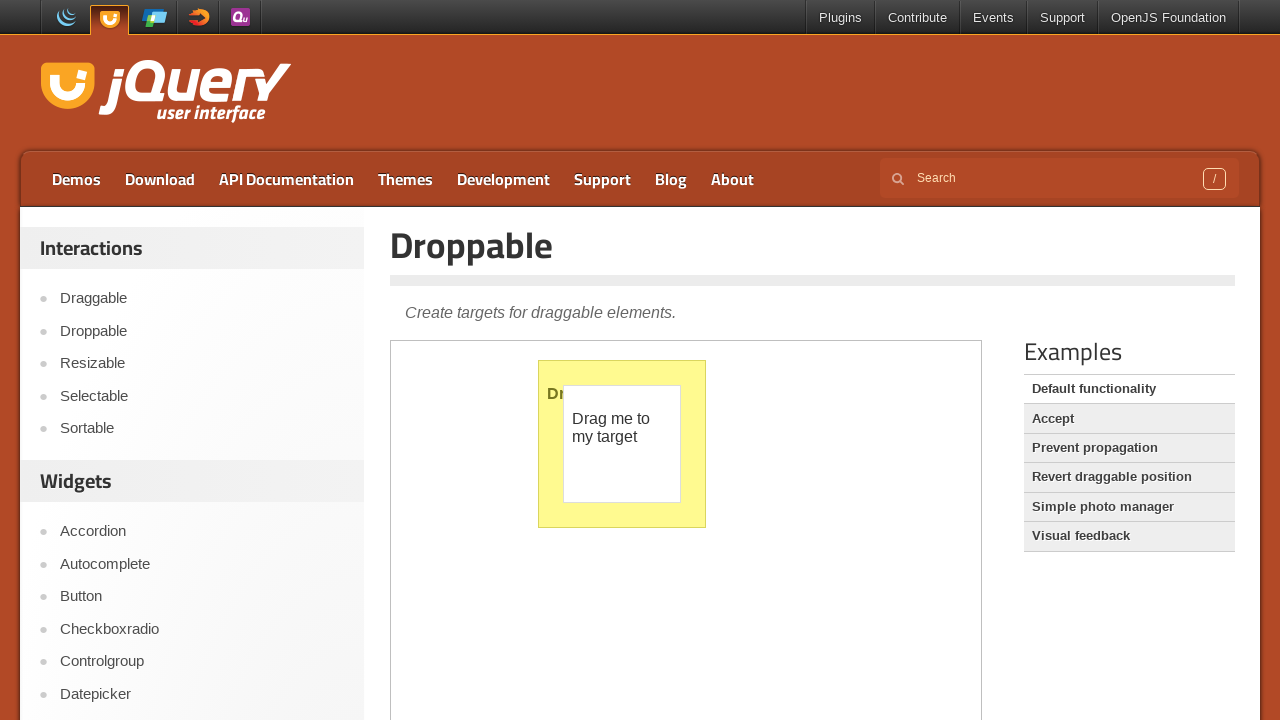